Tests the Python.org website search functionality by entering a search query and submitting it via Enter key

Starting URL: https://www.python.org

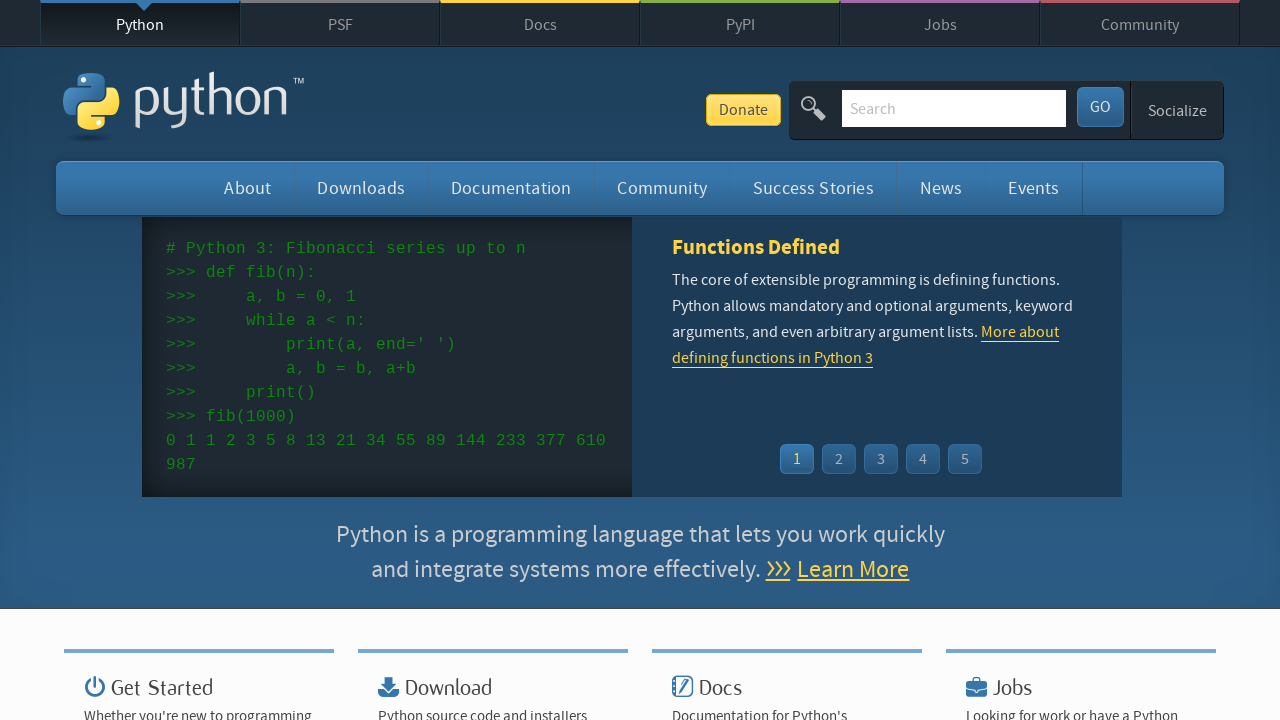

Located and cleared the search bar on input[name="q"]
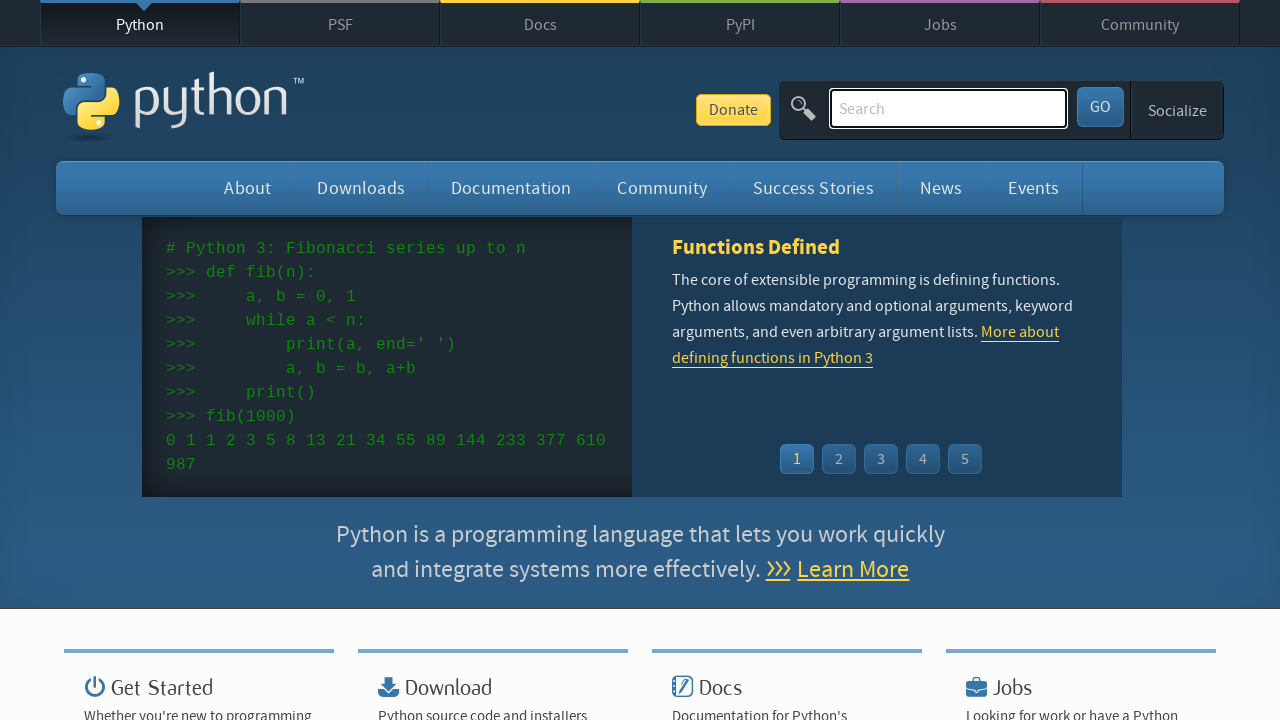

Filled search bar with 'Getting started with Selenium' on input[name="q"]
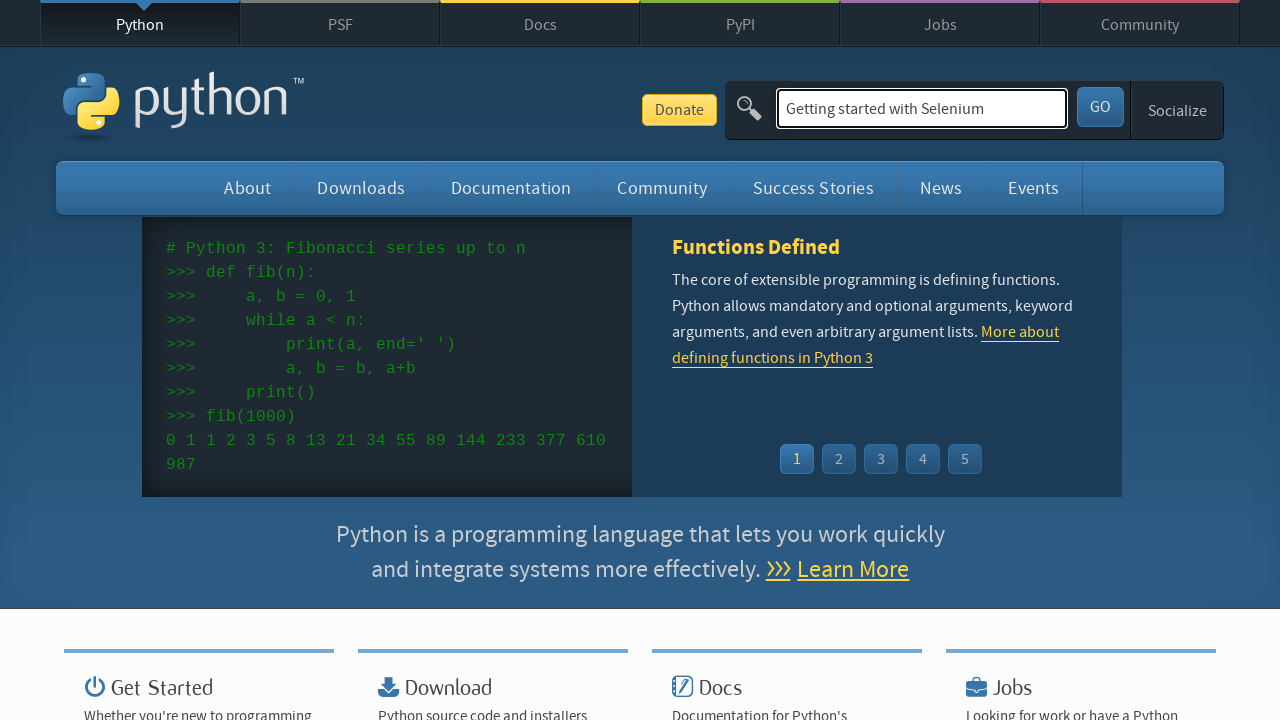

Pressed Enter to submit search query on input[name="q"]
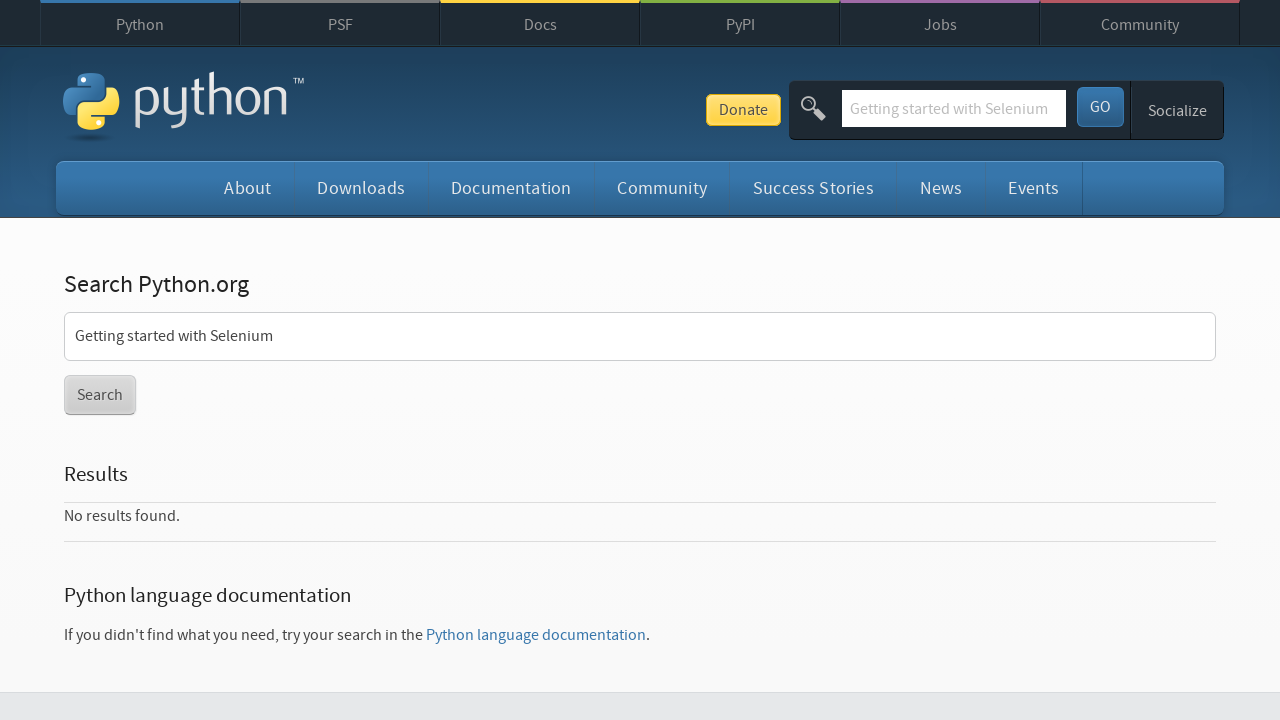

Waited for network idle state after search submission
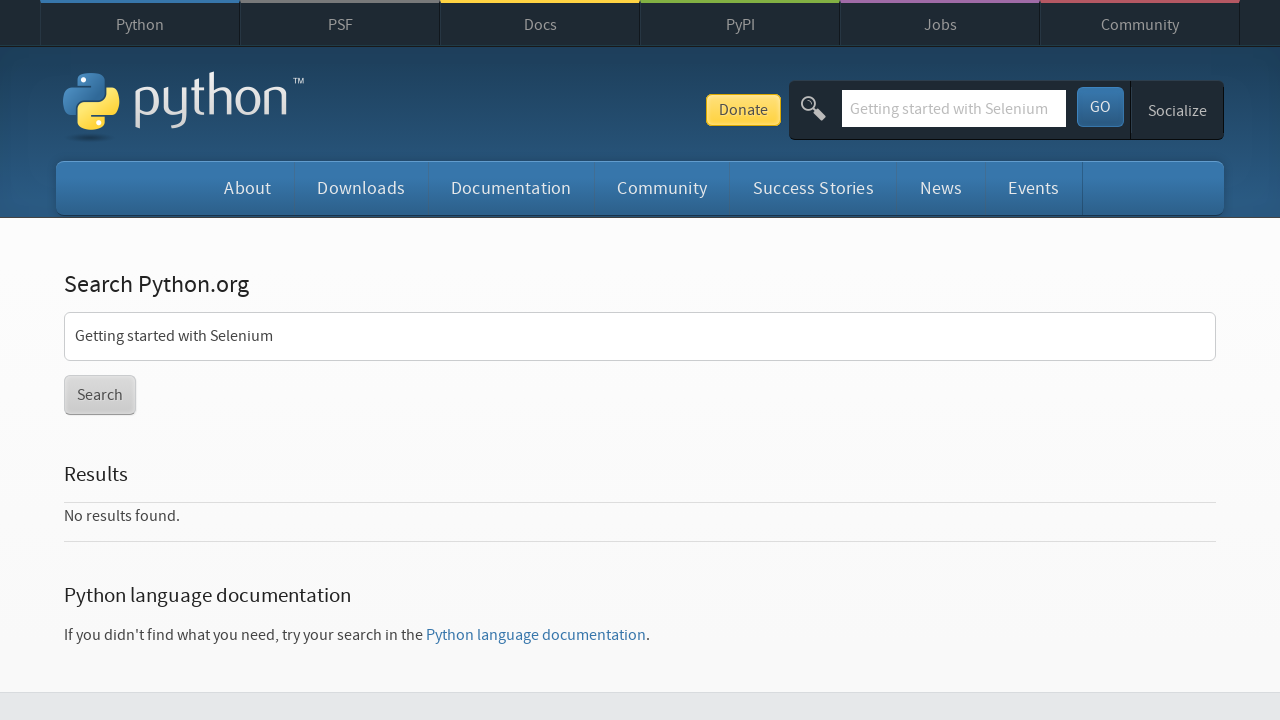

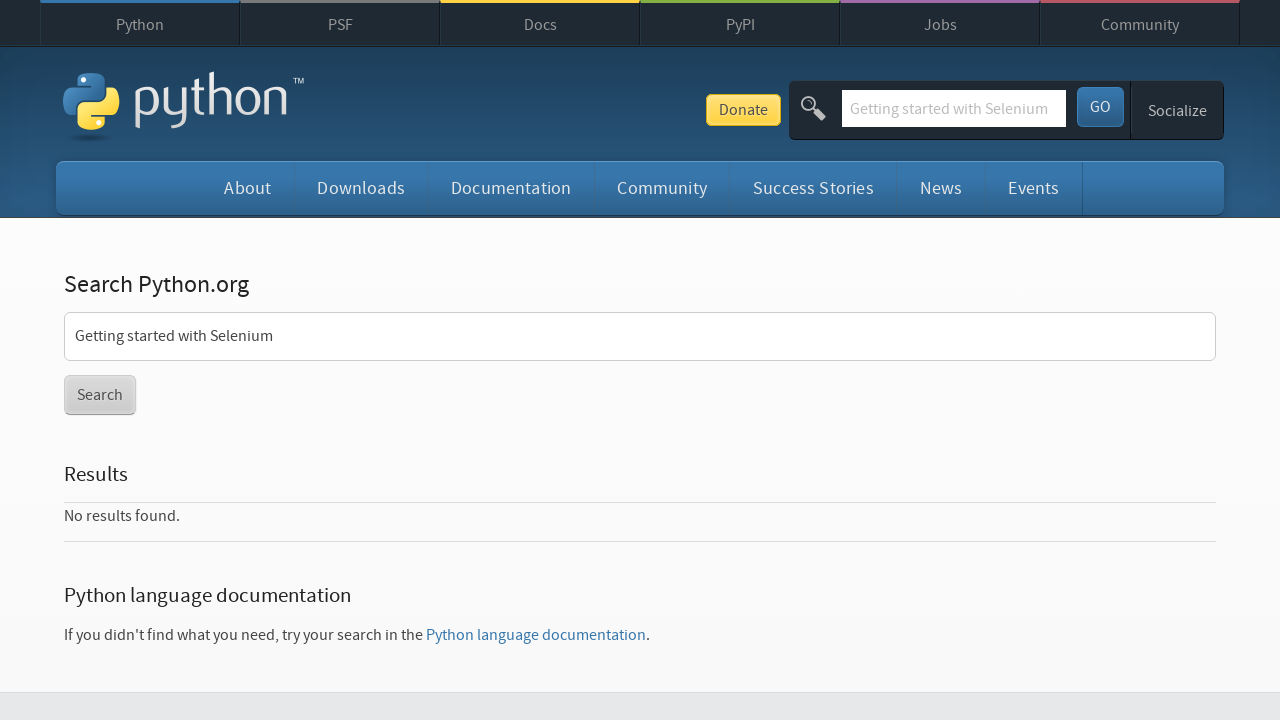